Tests creating a new paste on Pastebin by filling in text content, selecting an expiration time from dropdown, entering a paste name/title, and submitting the form.

Starting URL: https://pastebin.com/

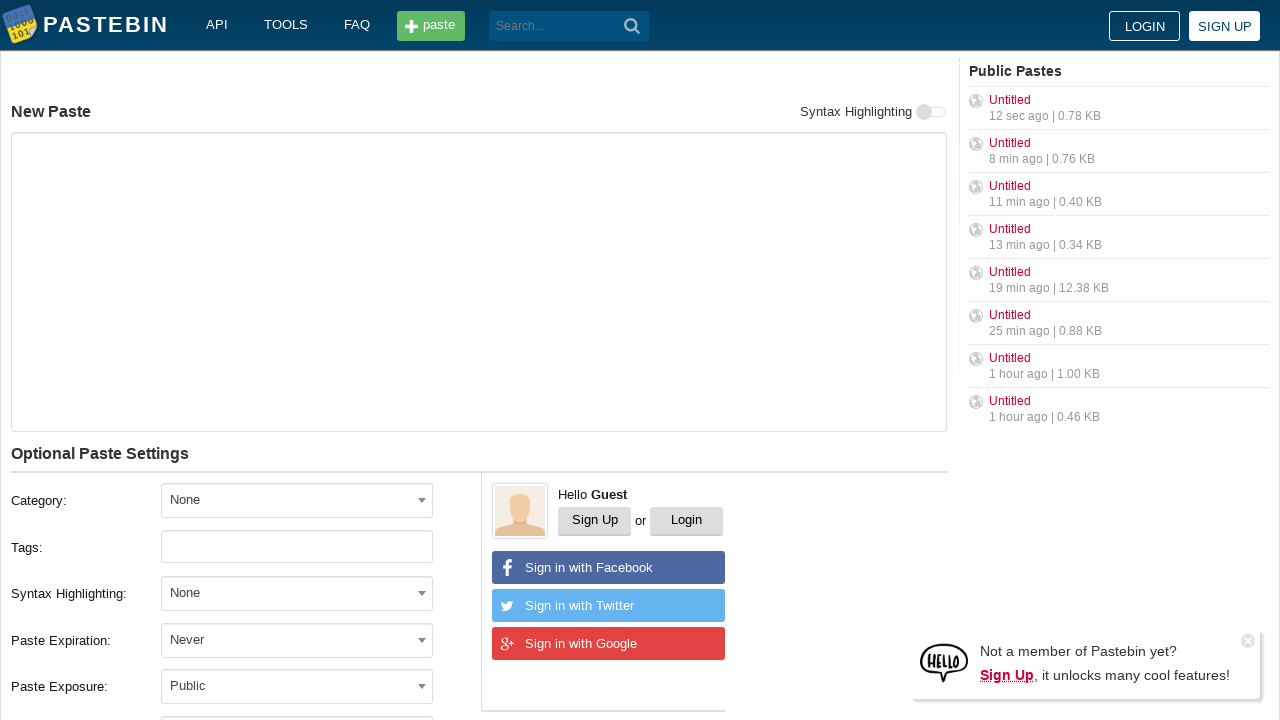

Filled text area with paste content 'Hello from WebDriver. I can Win' on #postform-text
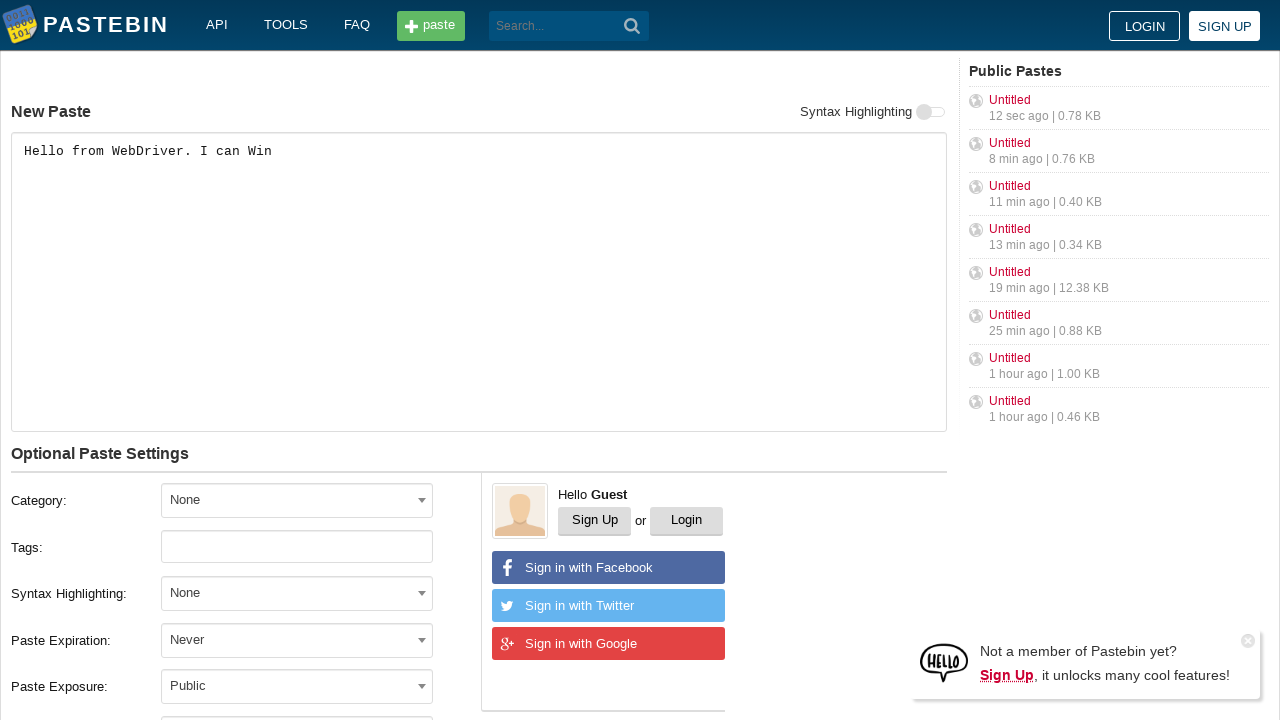

Clicked expiration dropdown to open it at (297, 640) on #select2-postform-expiration-container
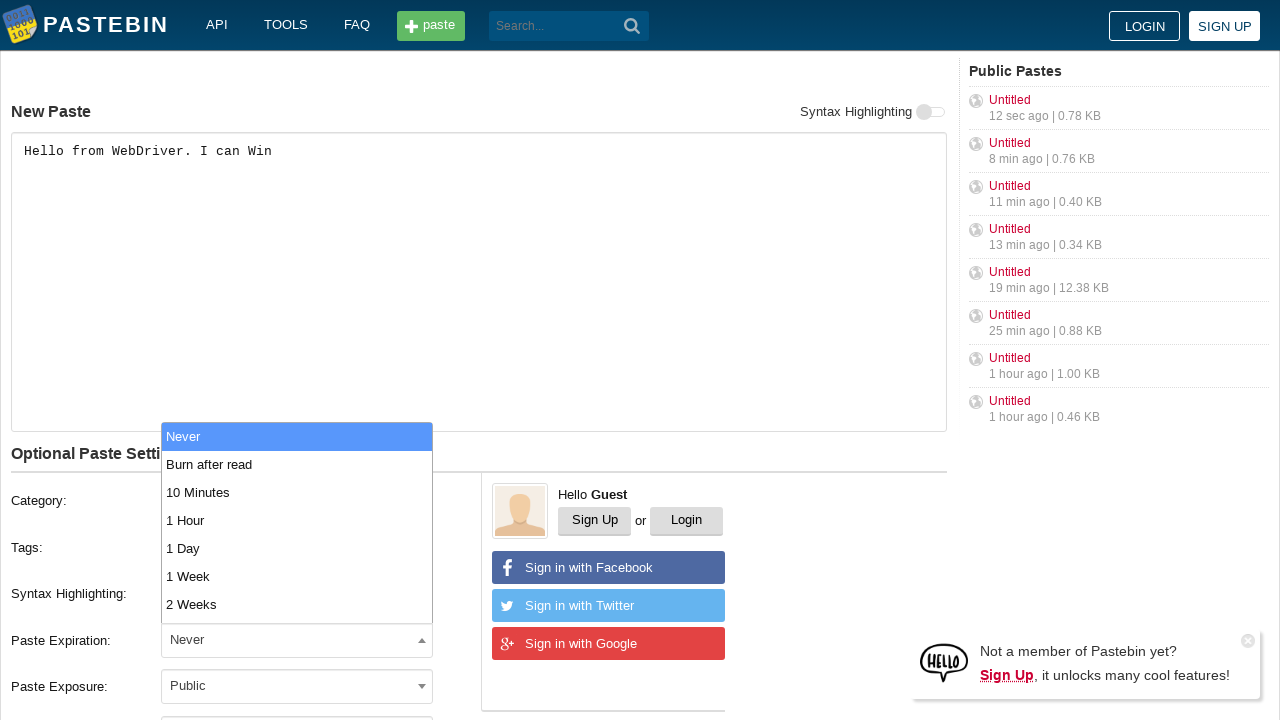

Selected '10 Minutes' expiration option from dropdown at (297, 492) on li:has-text('10 Minutes')
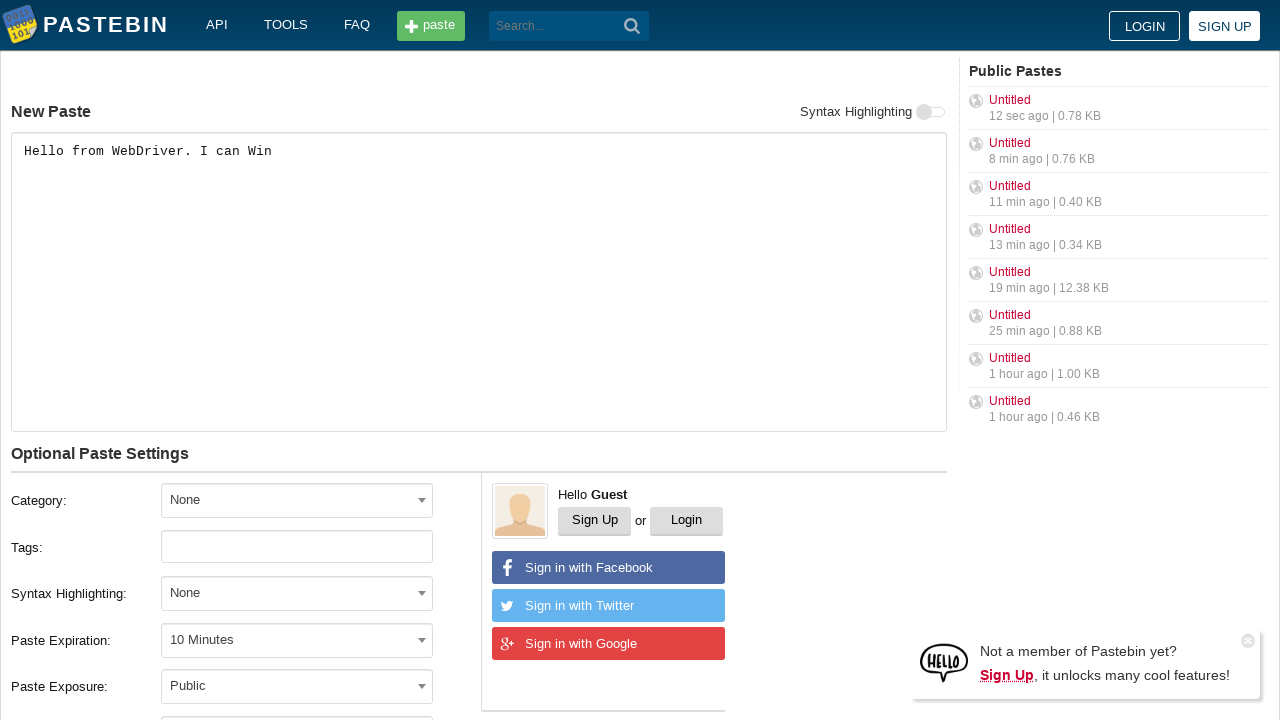

Filled paste name/title field with 'helloweb' on #postform-name
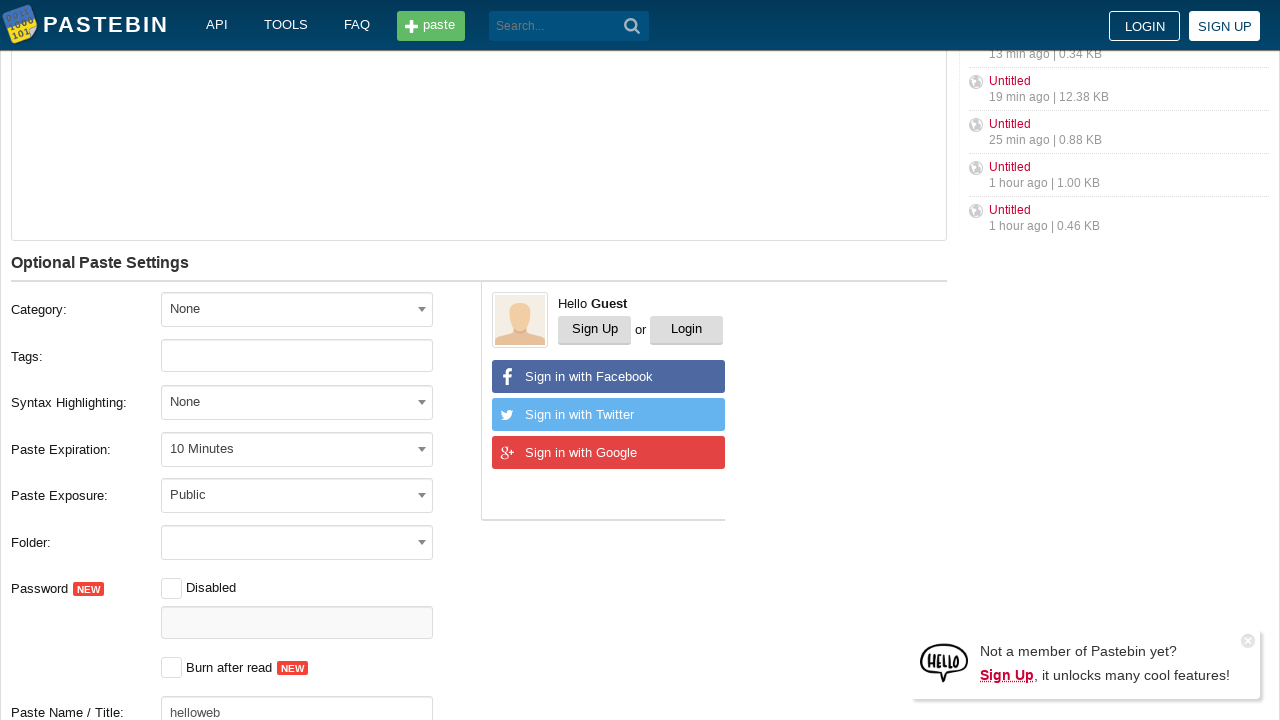

Clicked submit button to create paste at (632, 26) on button[type='submit']
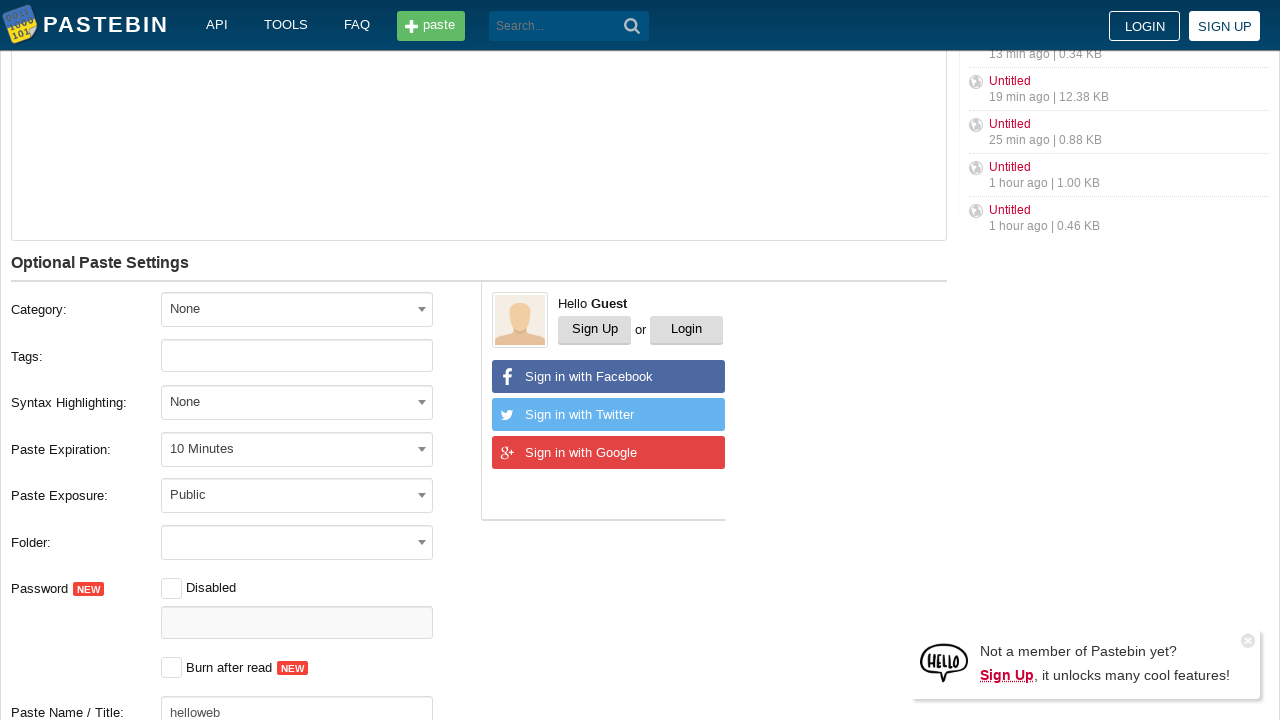

Waited for page to load - paste created successfully
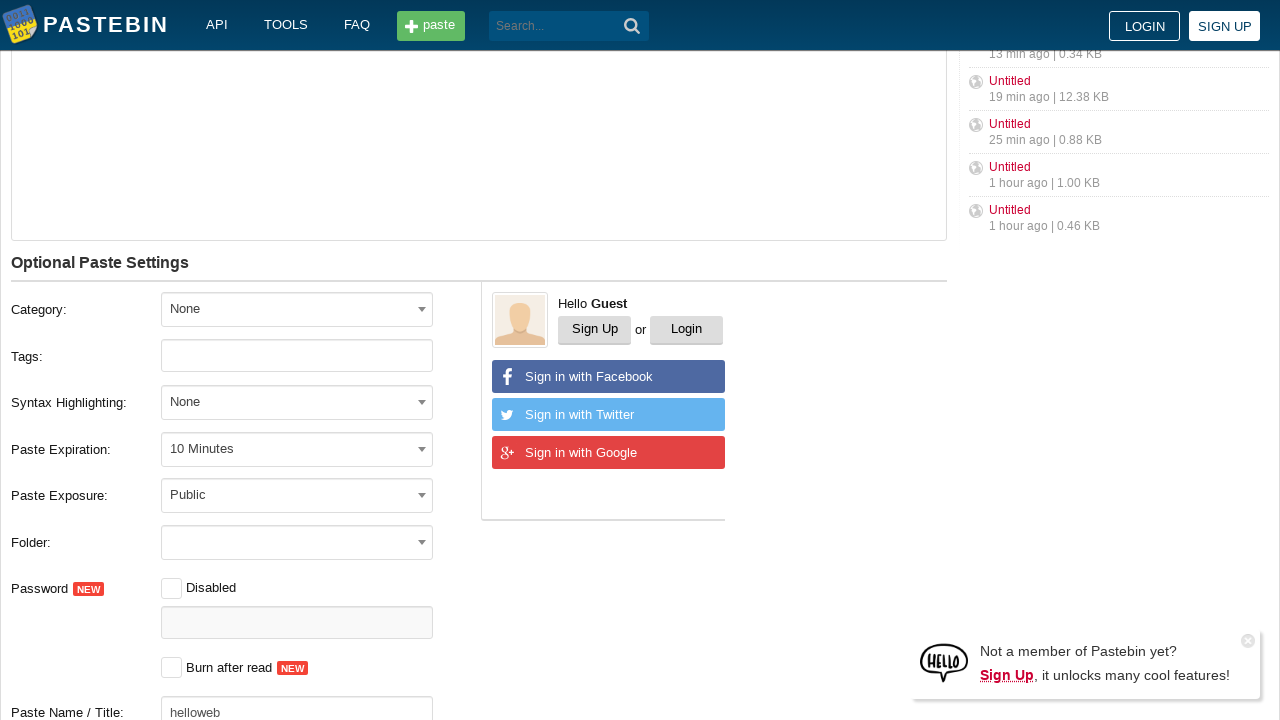

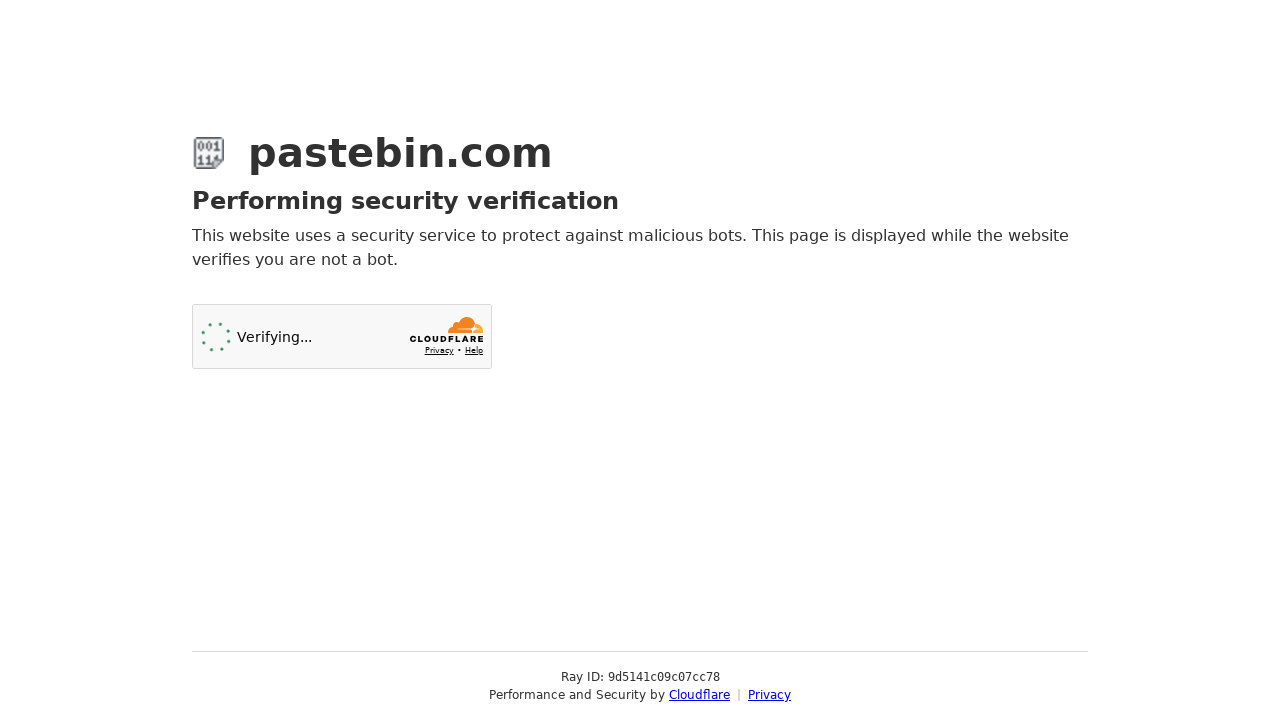